Tests editing a todo item by double-clicking, filling new text, and pressing Enter

Starting URL: https://demo.playwright.dev/todomvc

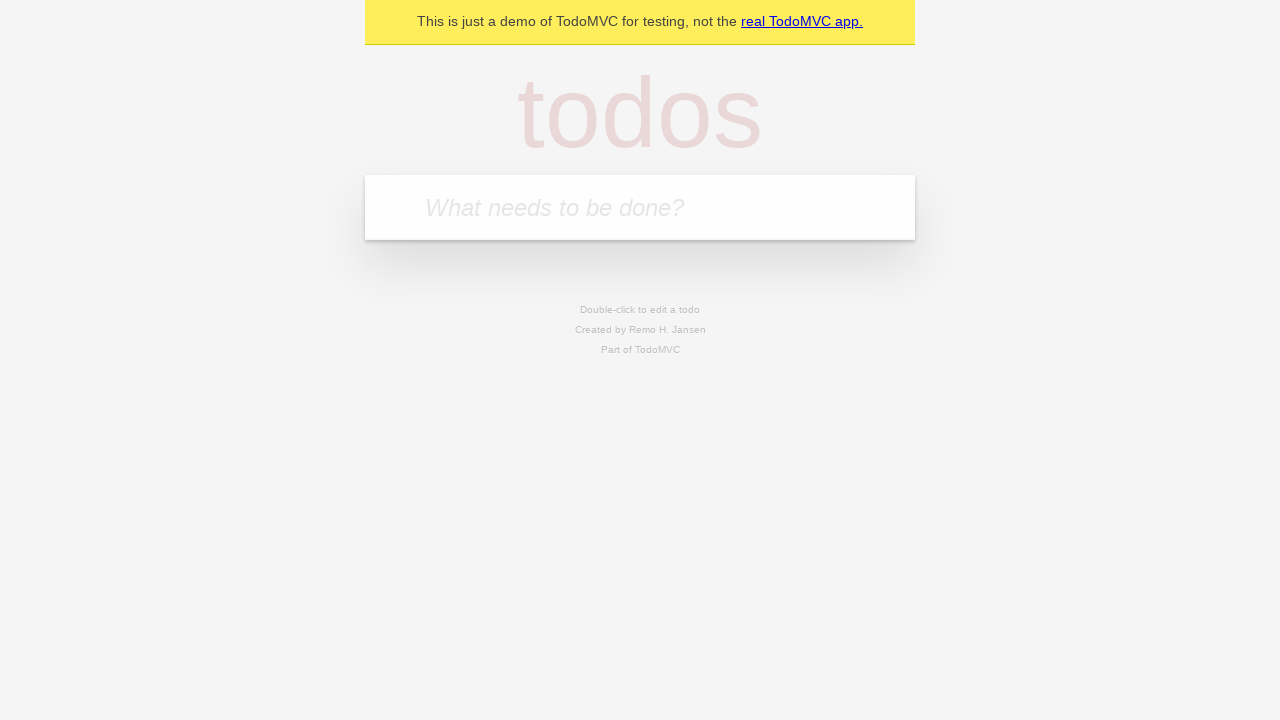

Filled new todo field with 'buy some cheese' on internal:attr=[placeholder="What needs to be done?"i]
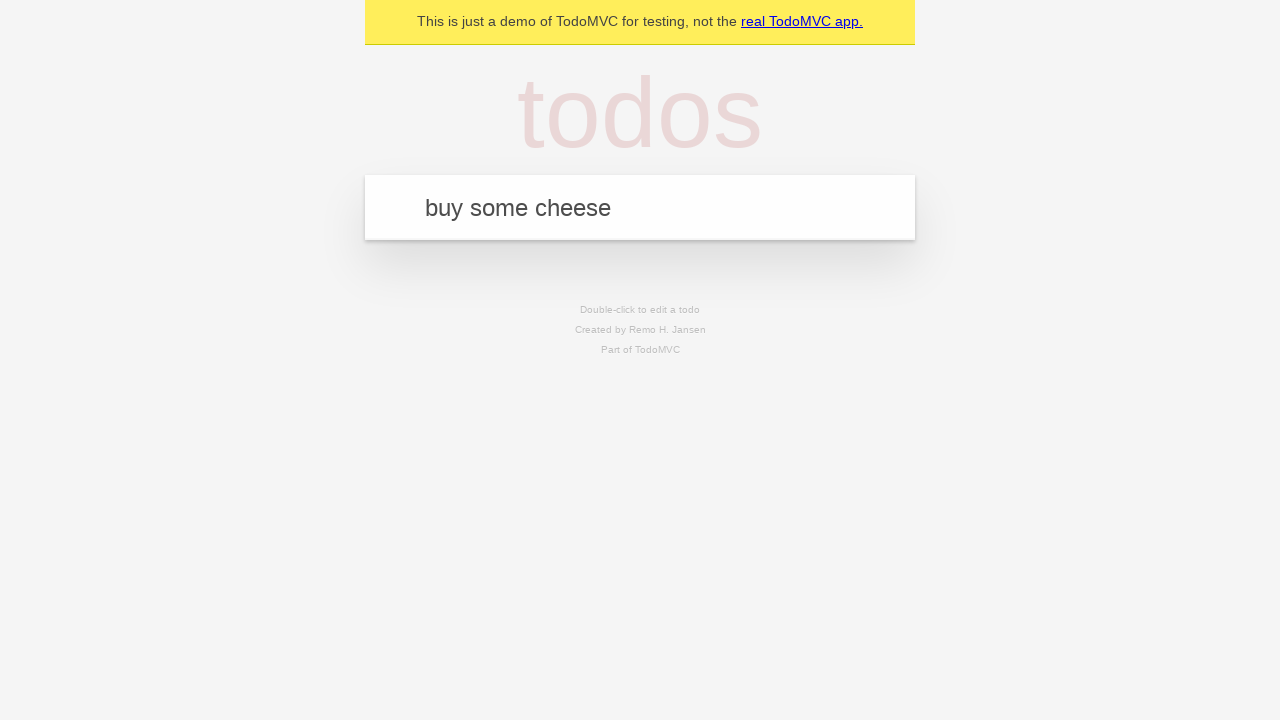

Pressed Enter to create first todo on internal:attr=[placeholder="What needs to be done?"i]
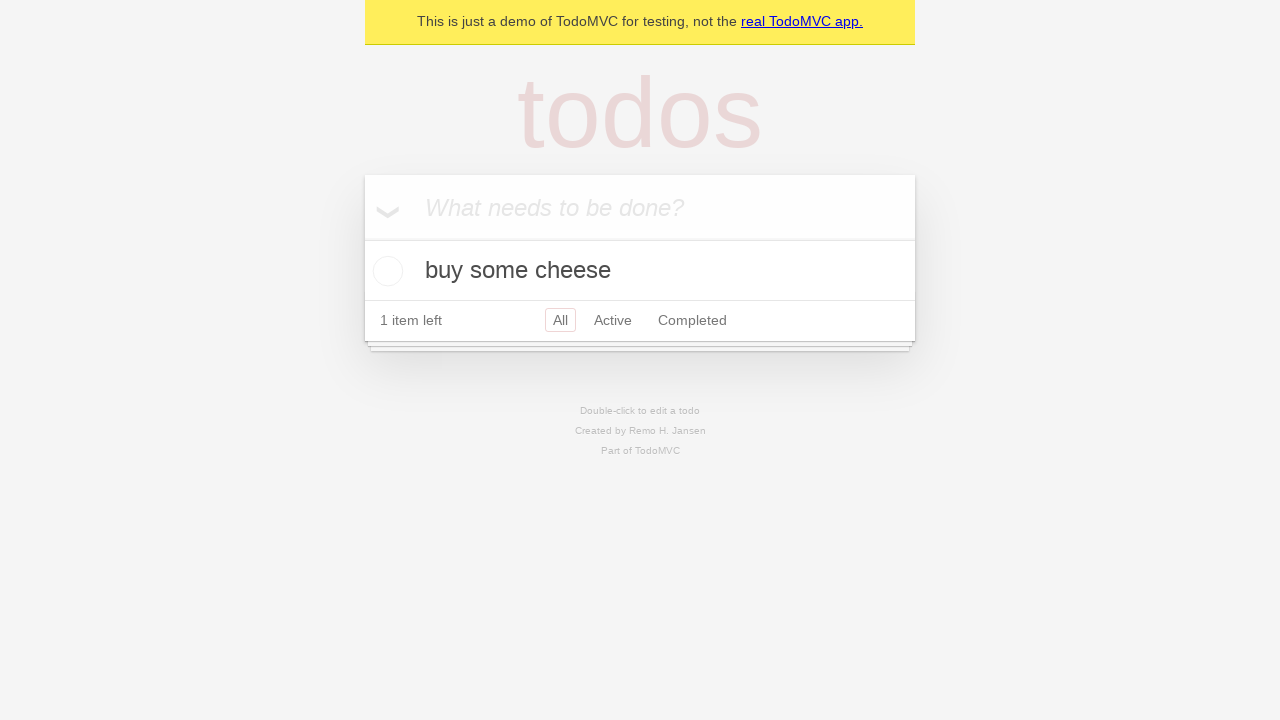

Filled new todo field with 'feed the cat' on internal:attr=[placeholder="What needs to be done?"i]
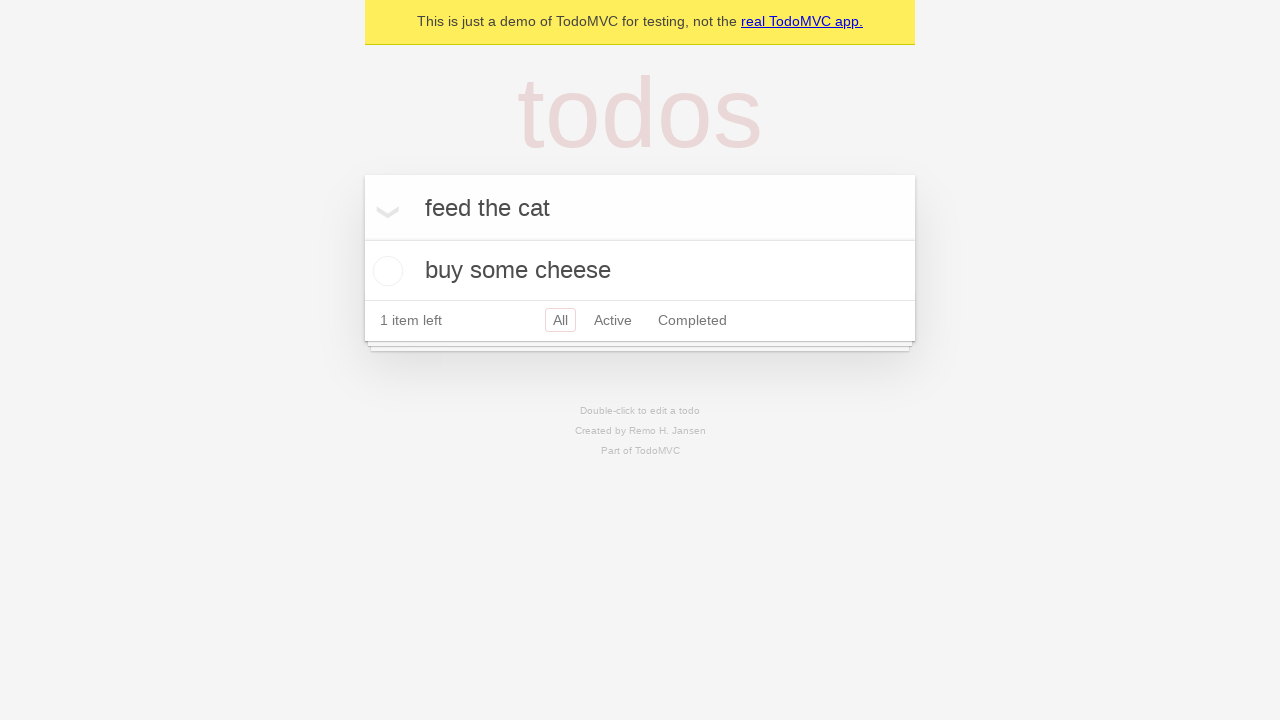

Pressed Enter to create second todo on internal:attr=[placeholder="What needs to be done?"i]
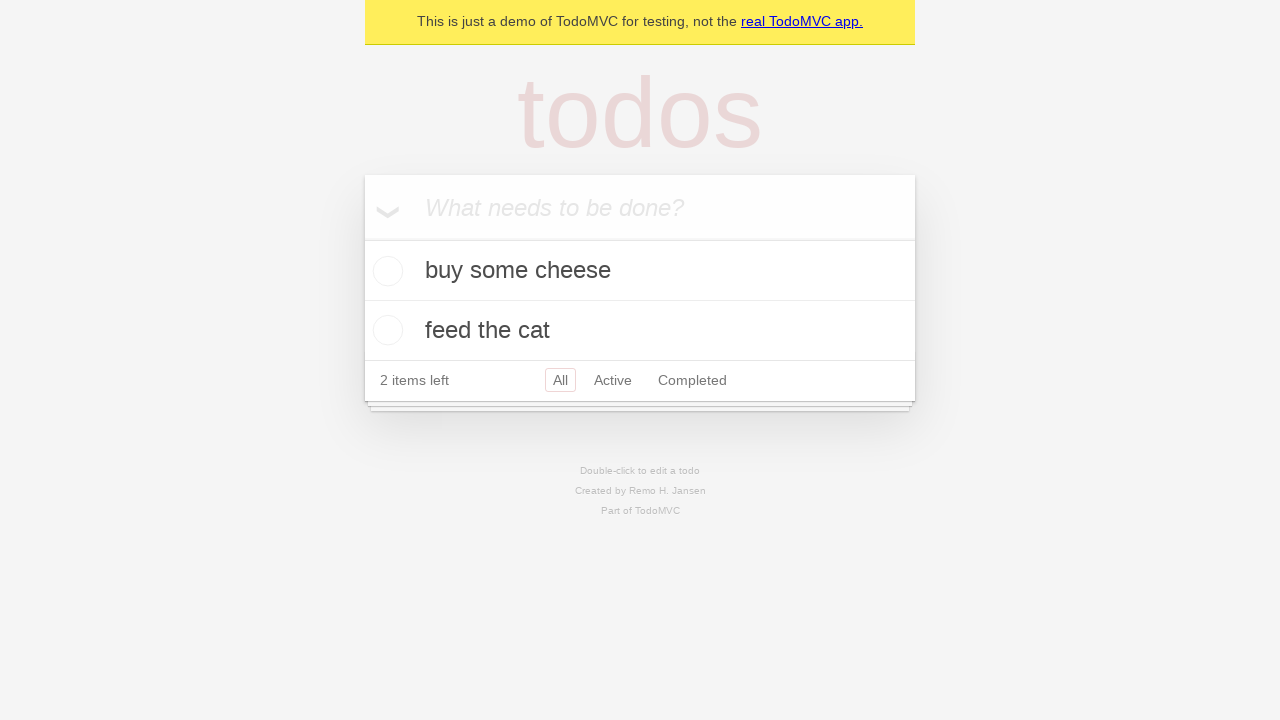

Filled new todo field with 'book a doctors appointment' on internal:attr=[placeholder="What needs to be done?"i]
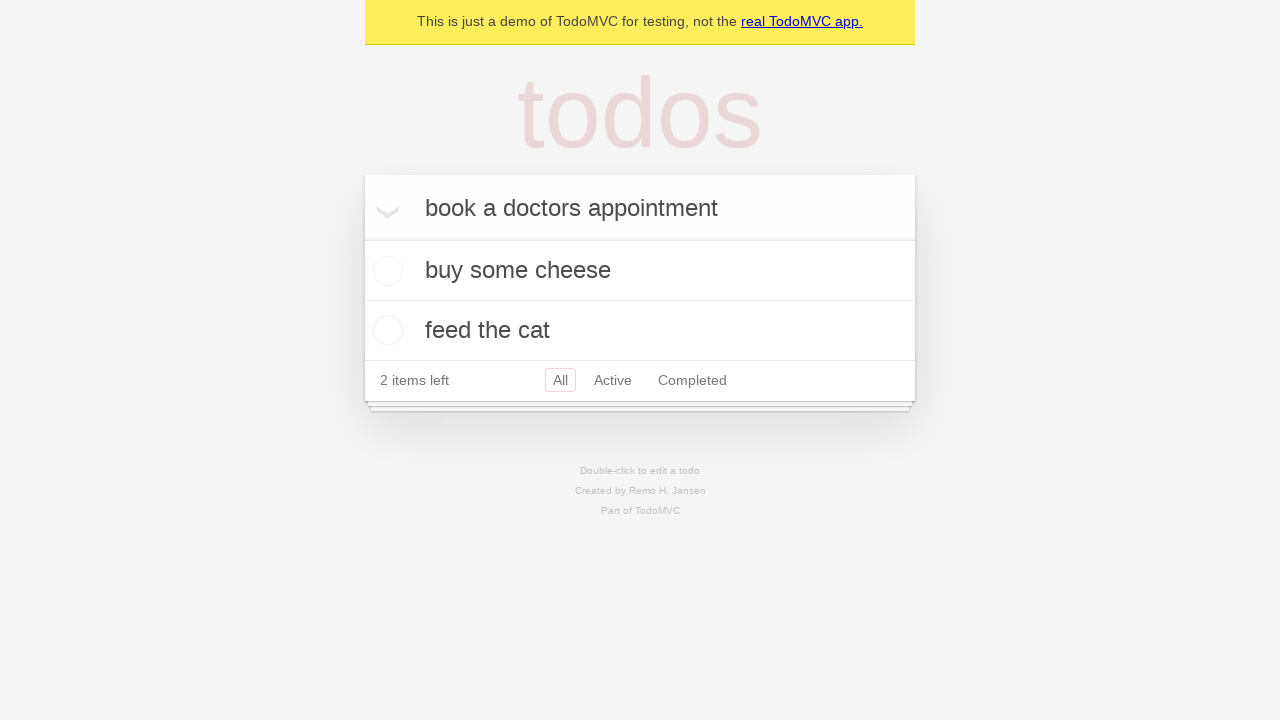

Pressed Enter to create third todo on internal:attr=[placeholder="What needs to be done?"i]
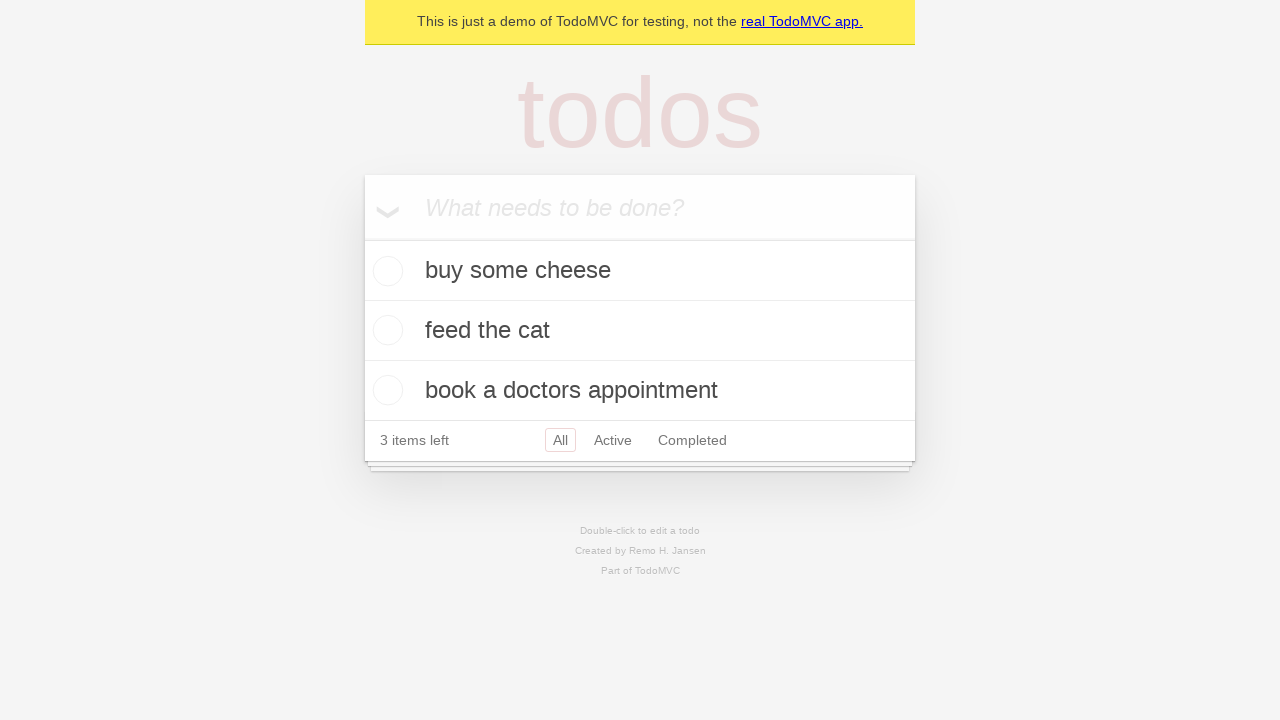

Waited for todo items to load
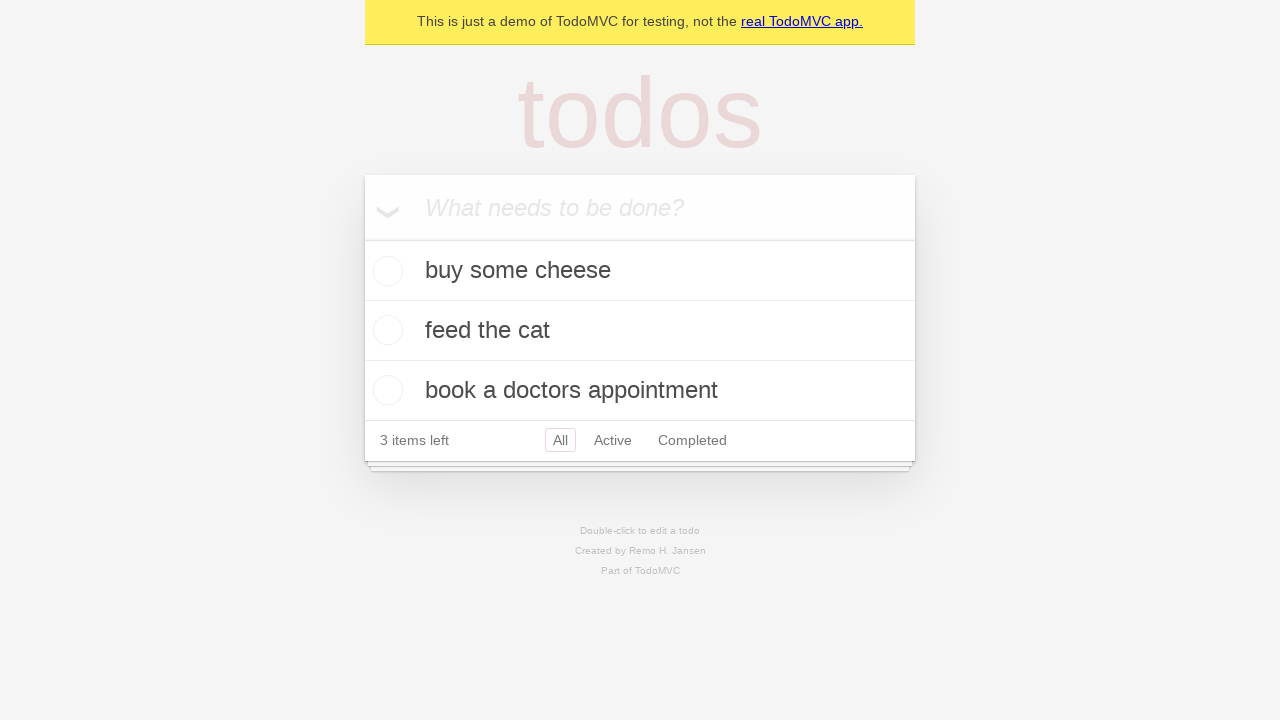

Double-clicked second todo item to enter edit mode at (640, 331) on internal:testid=[data-testid="todo-item"s] >> nth=1
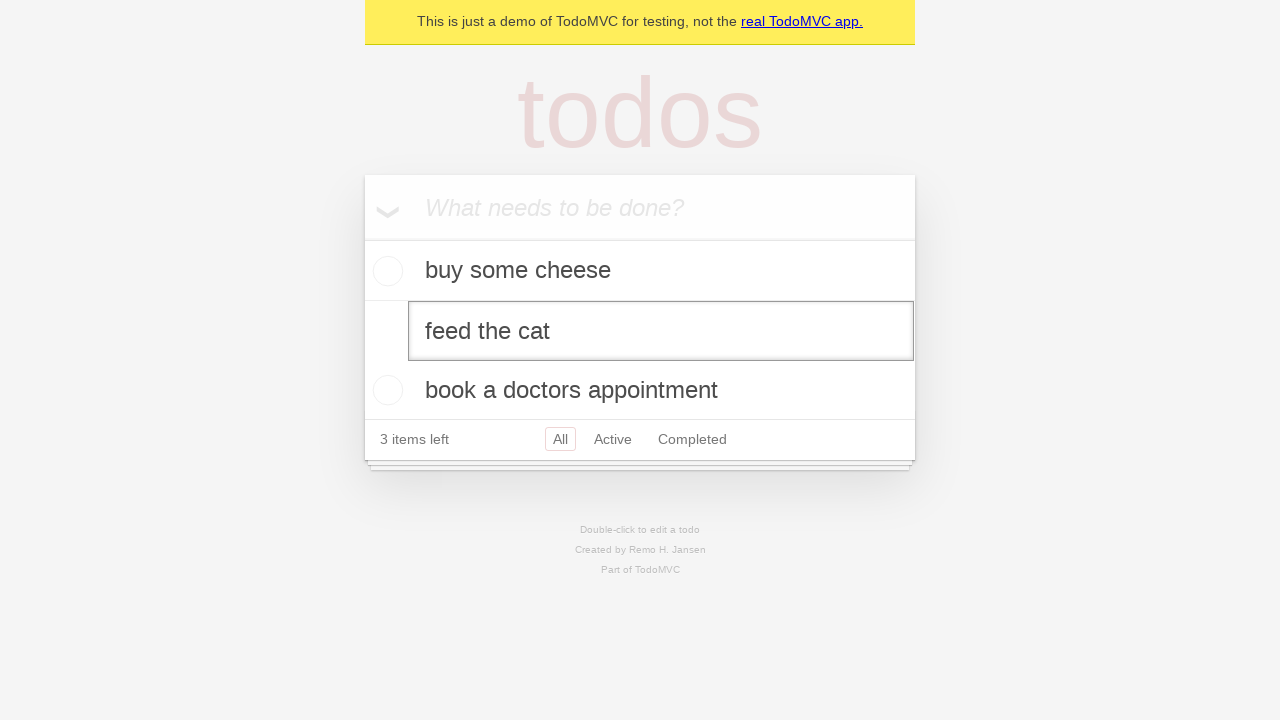

Changed todo text to 'buy some sausages' on internal:testid=[data-testid="todo-item"s] >> nth=1 >> internal:role=textbox[nam
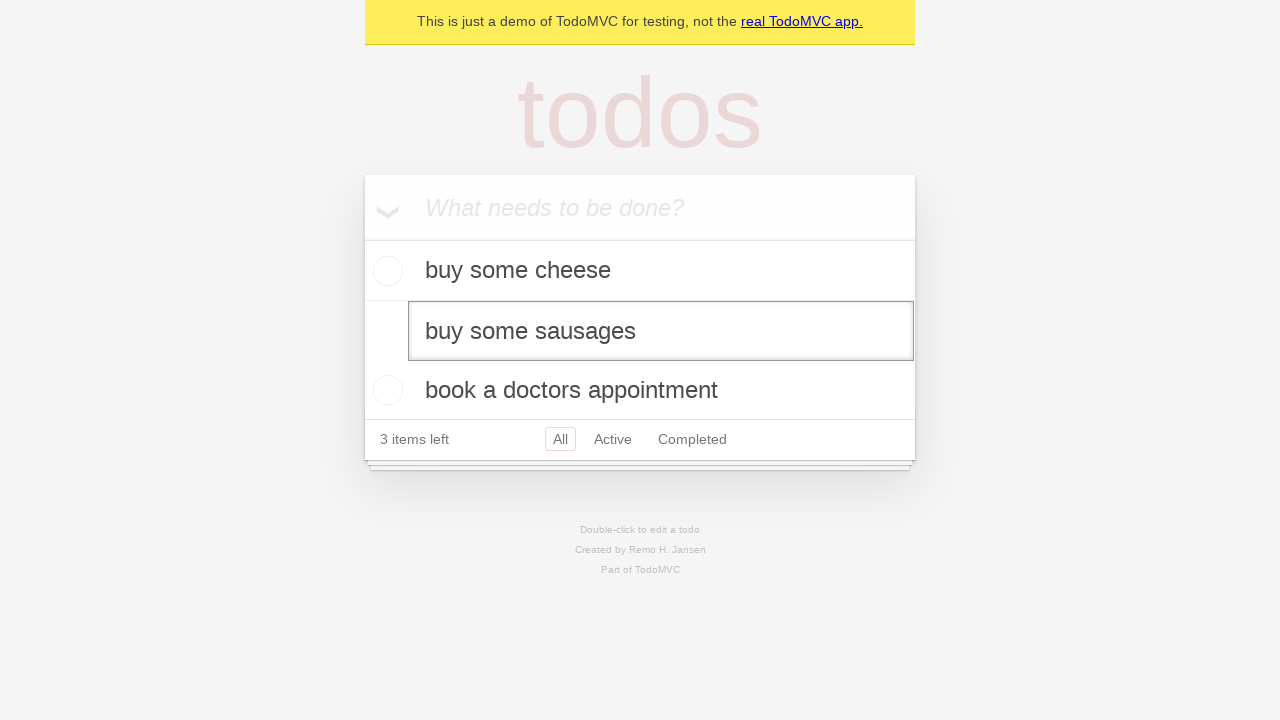

Pressed Enter to save edited todo on internal:testid=[data-testid="todo-item"s] >> nth=1 >> internal:role=textbox[nam
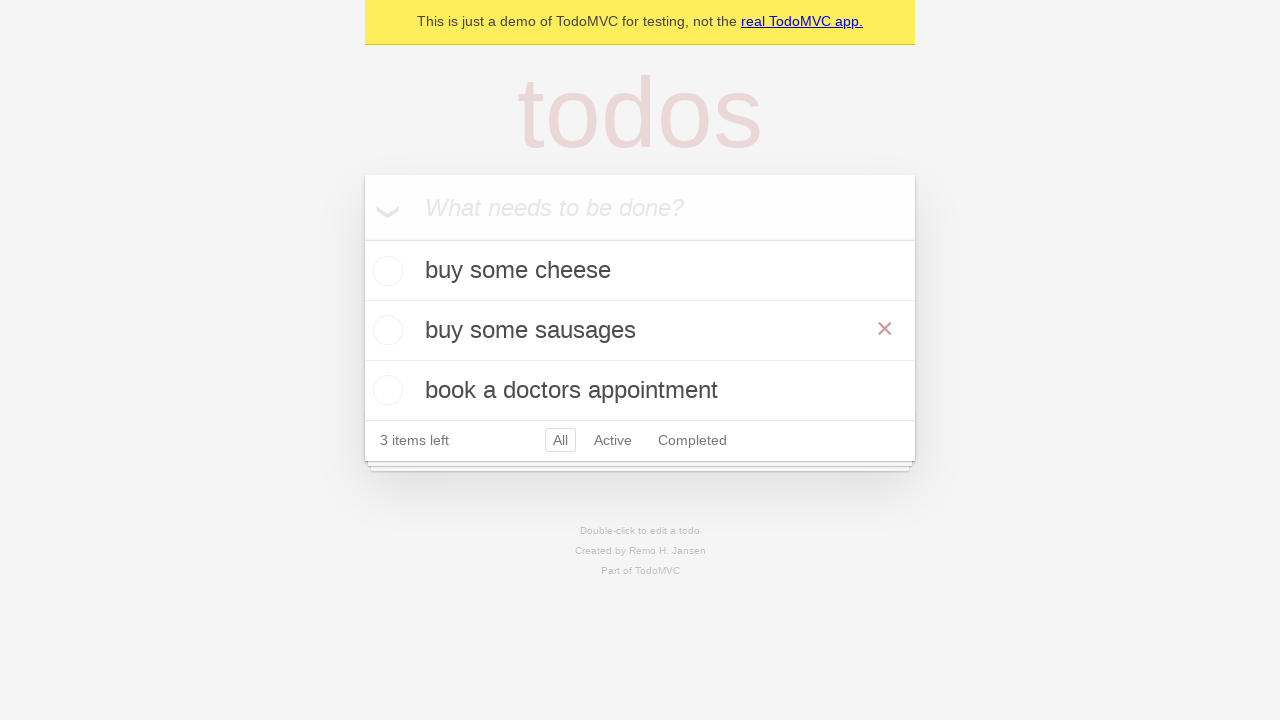

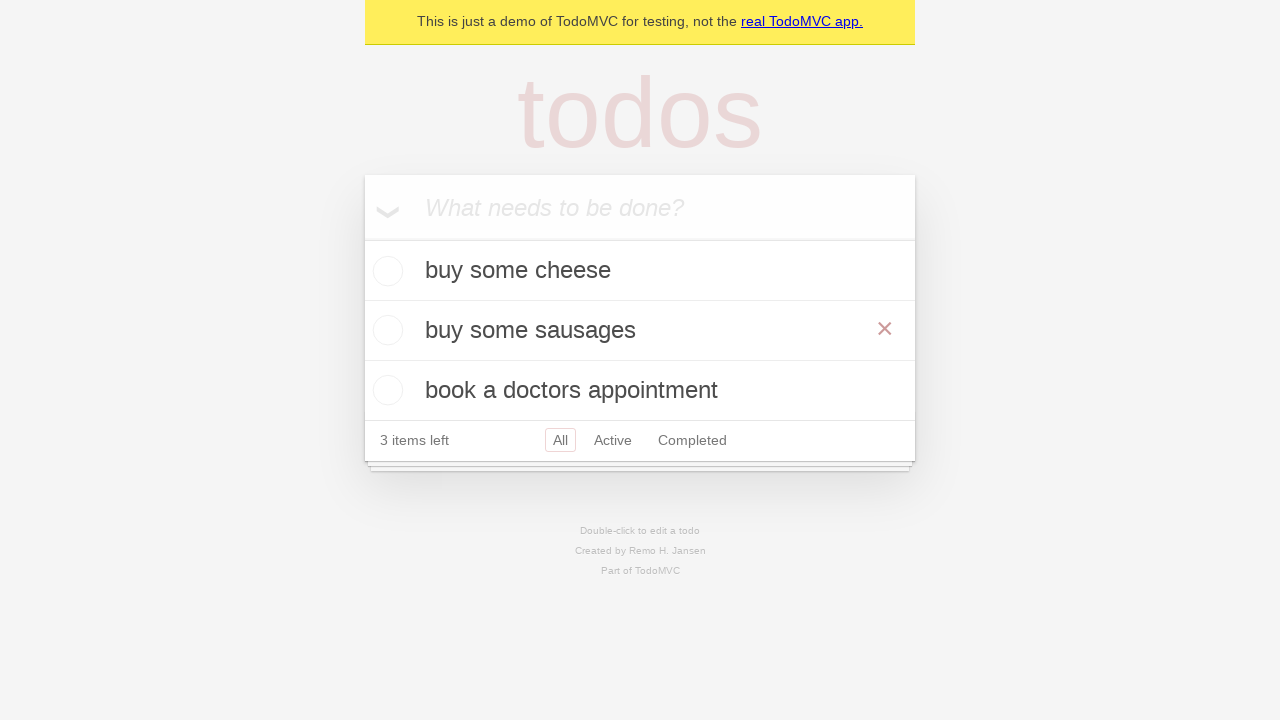